Tests window handling by opening a new window and switching to it to verify content

Starting URL: http://www.qualifiez.fr/examples/Selenium/project-list.php

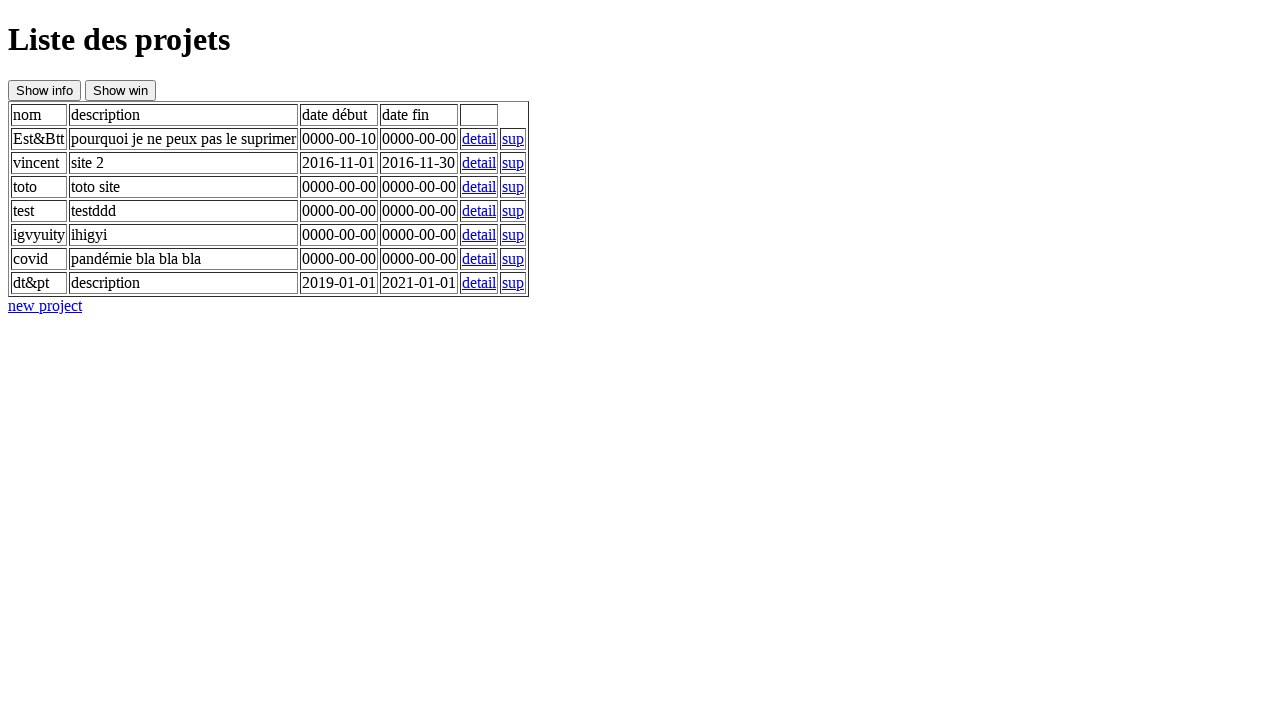

Clicked button to open new window at (120, 90) on #btnNewWindow
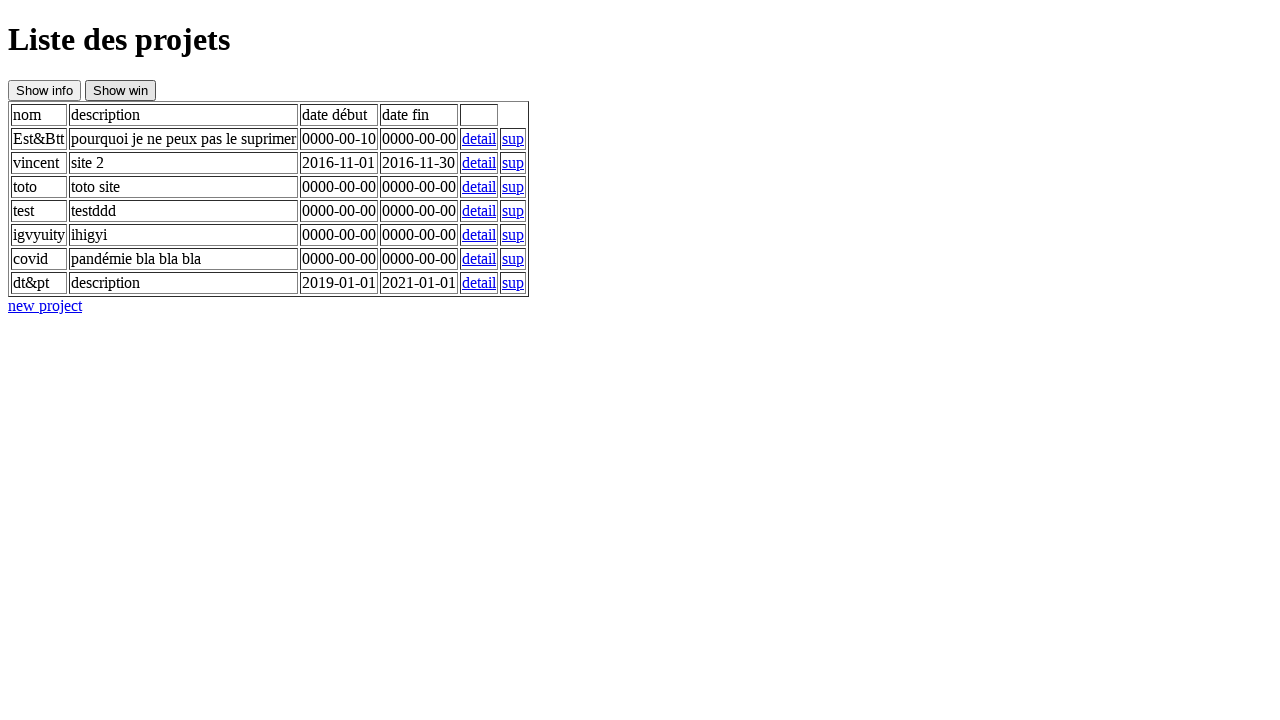

New window opened and page object obtained
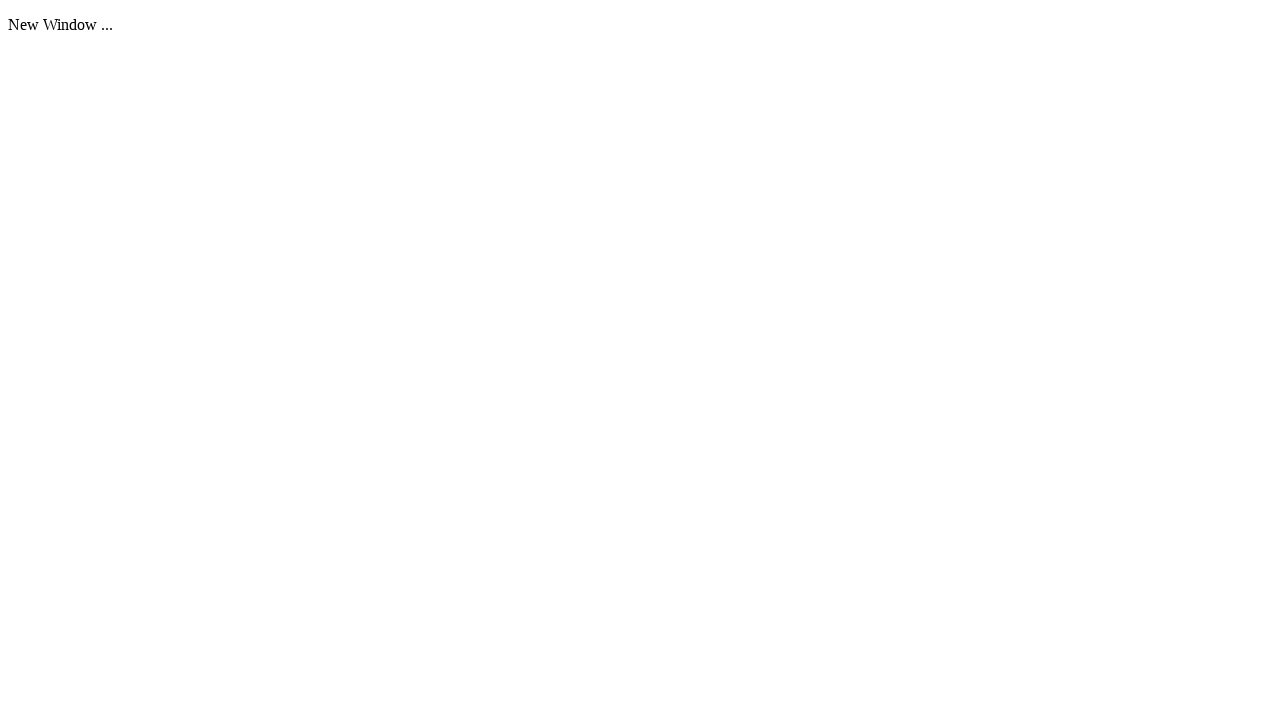

Waited for paragraph element to load in new window
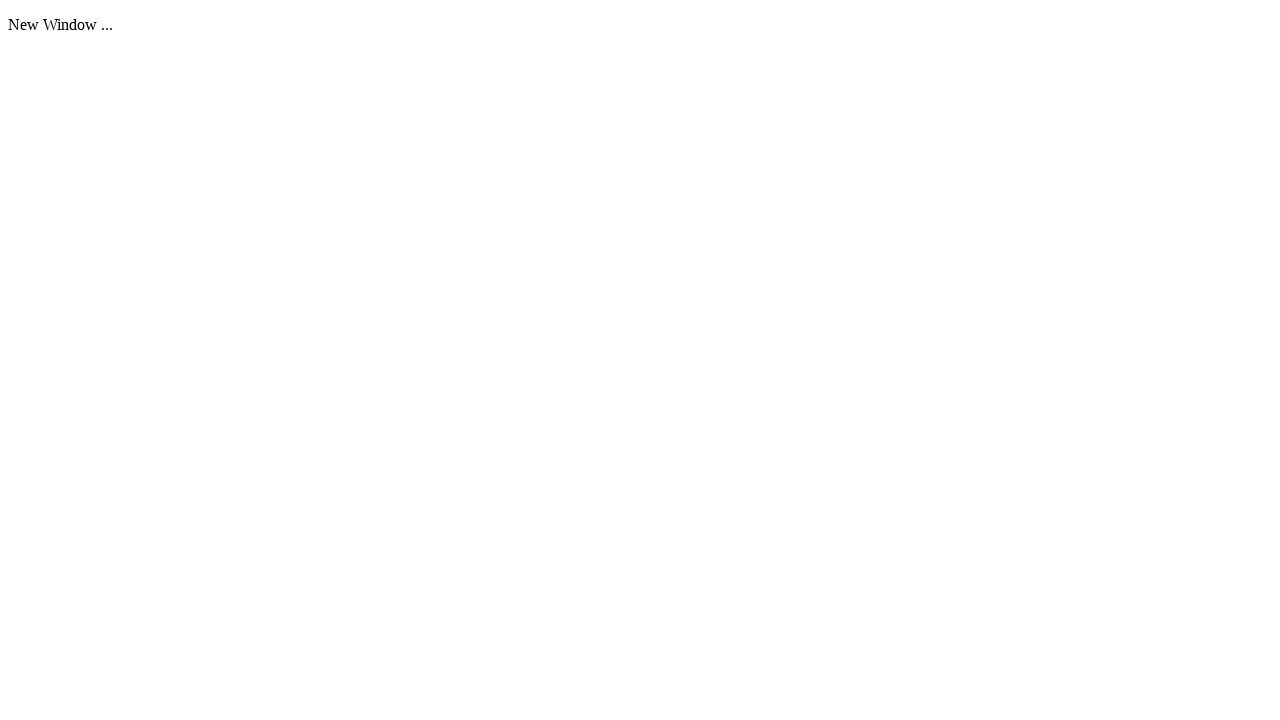

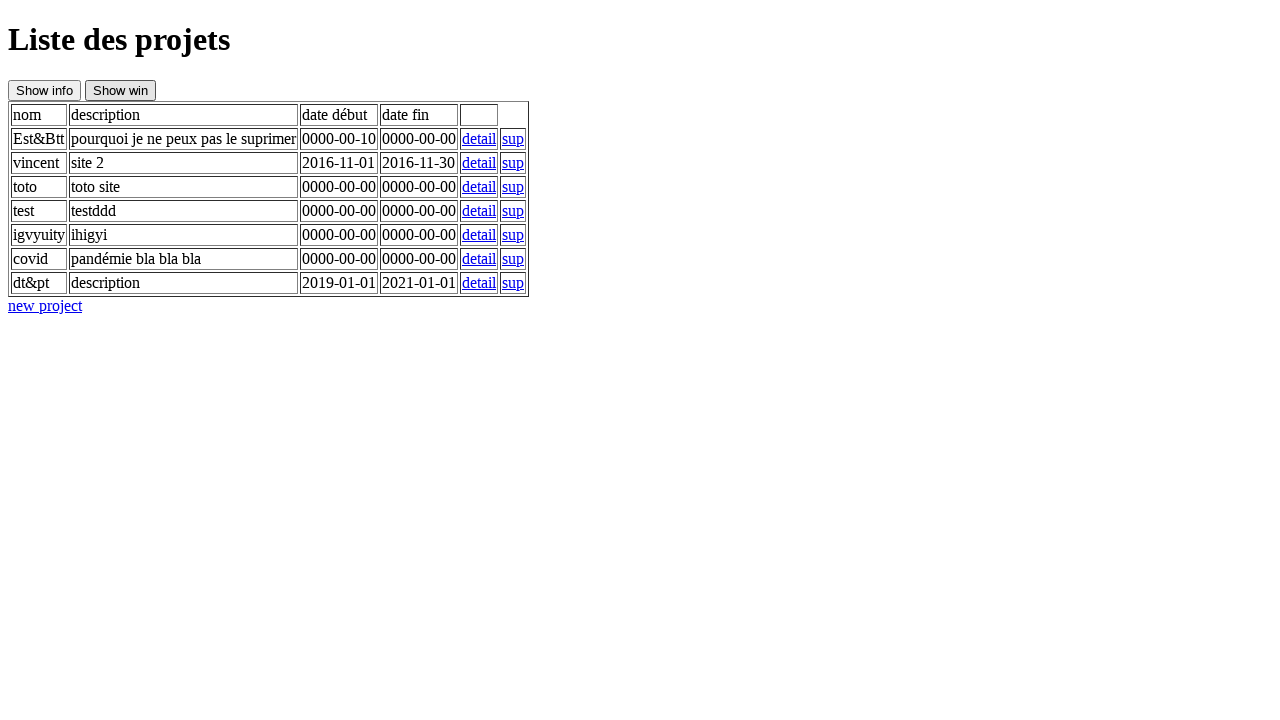